Checks if the login button is enabled on the CMS portal page

Starting URL: https://portaldev.cms.gov/portal/

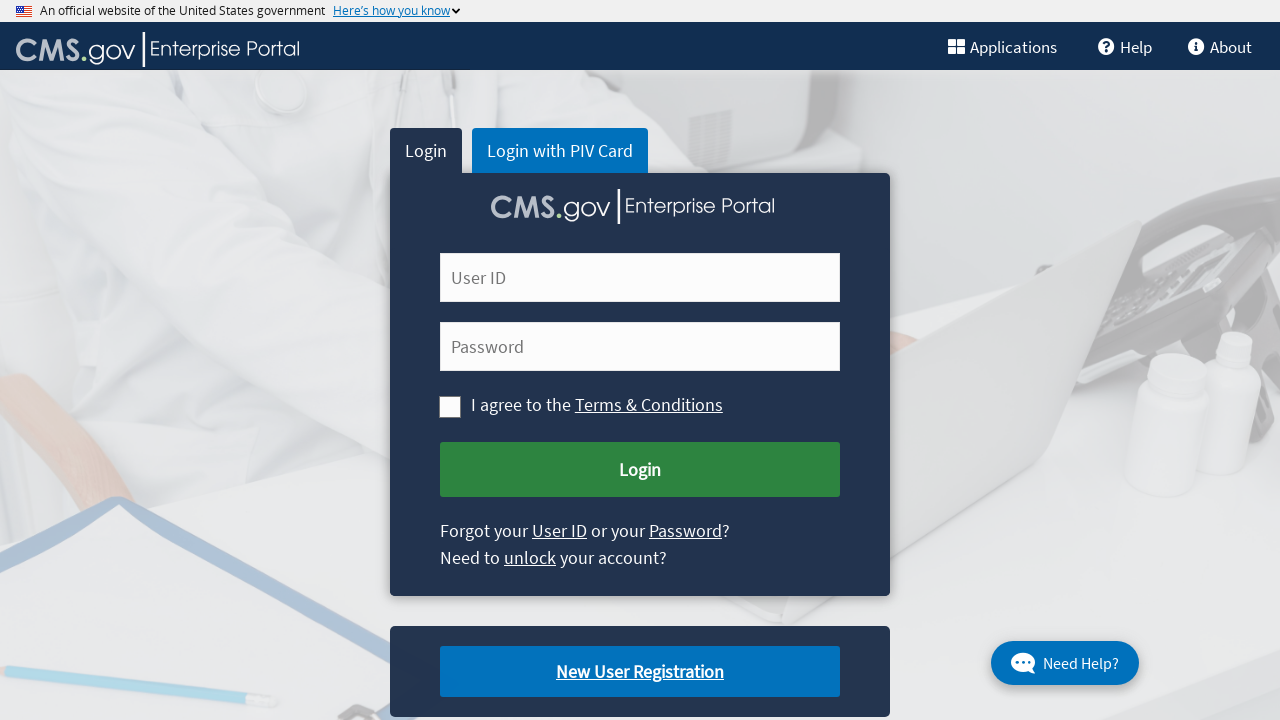

Navigated to CMS portal page at https://portaldev.cms.gov/portal/
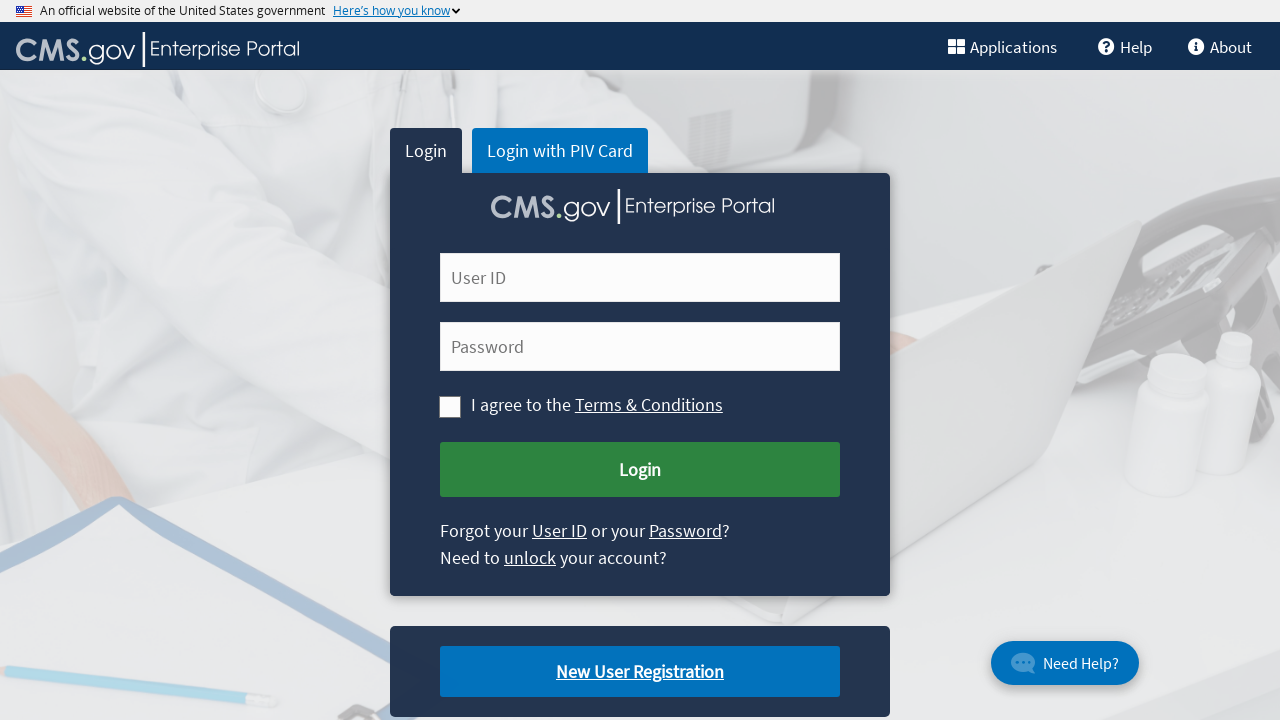

Located the login button element with ID 'cms-login-submit'
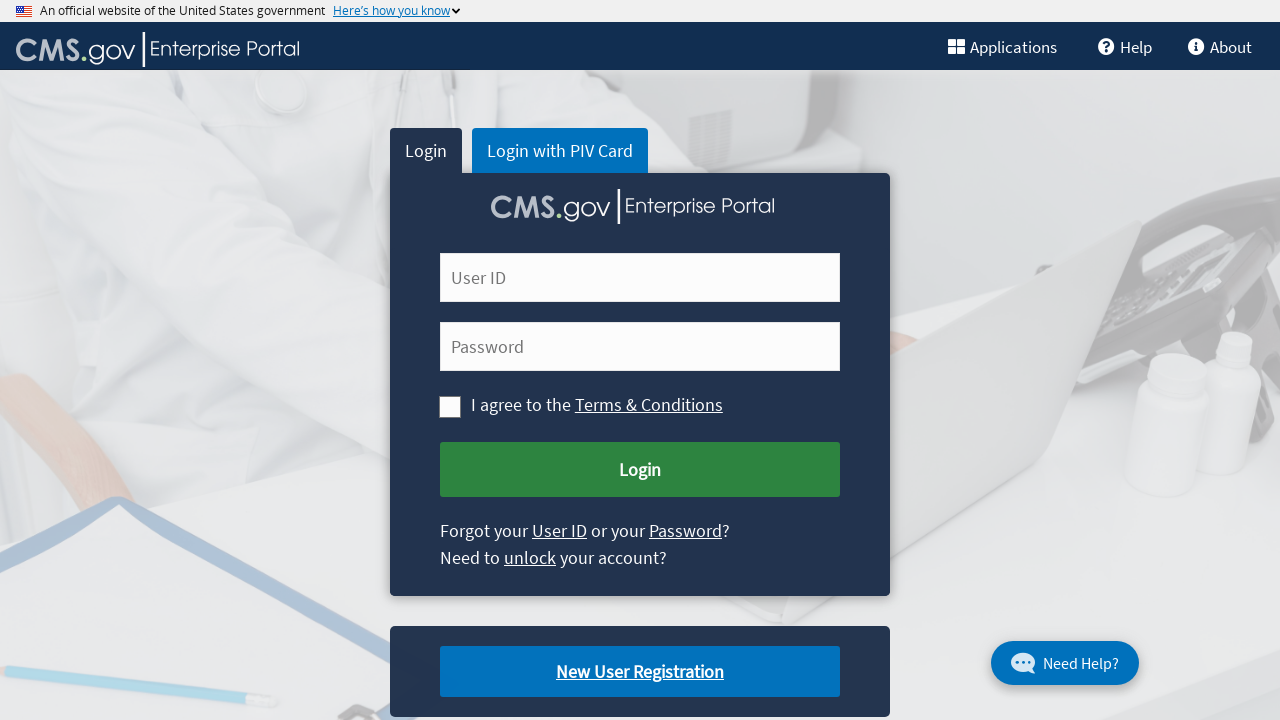

Checked if login button is enabled: True
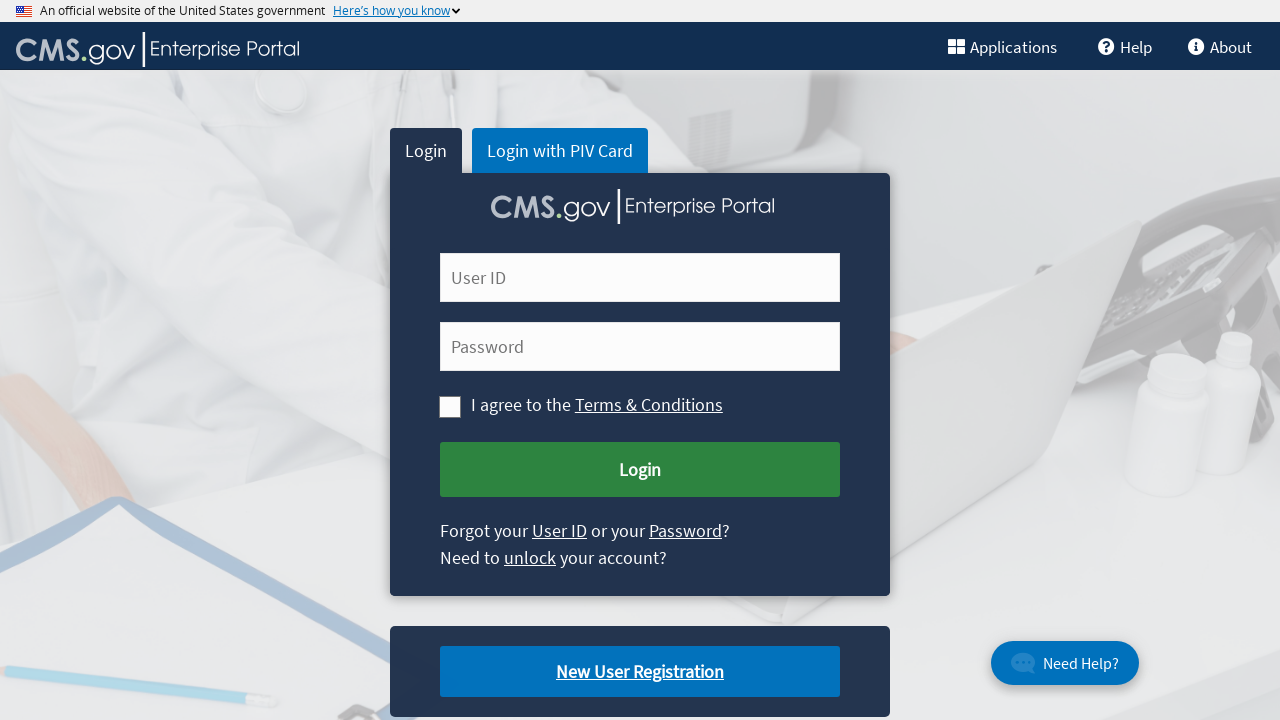

Printed login button enabled status: True
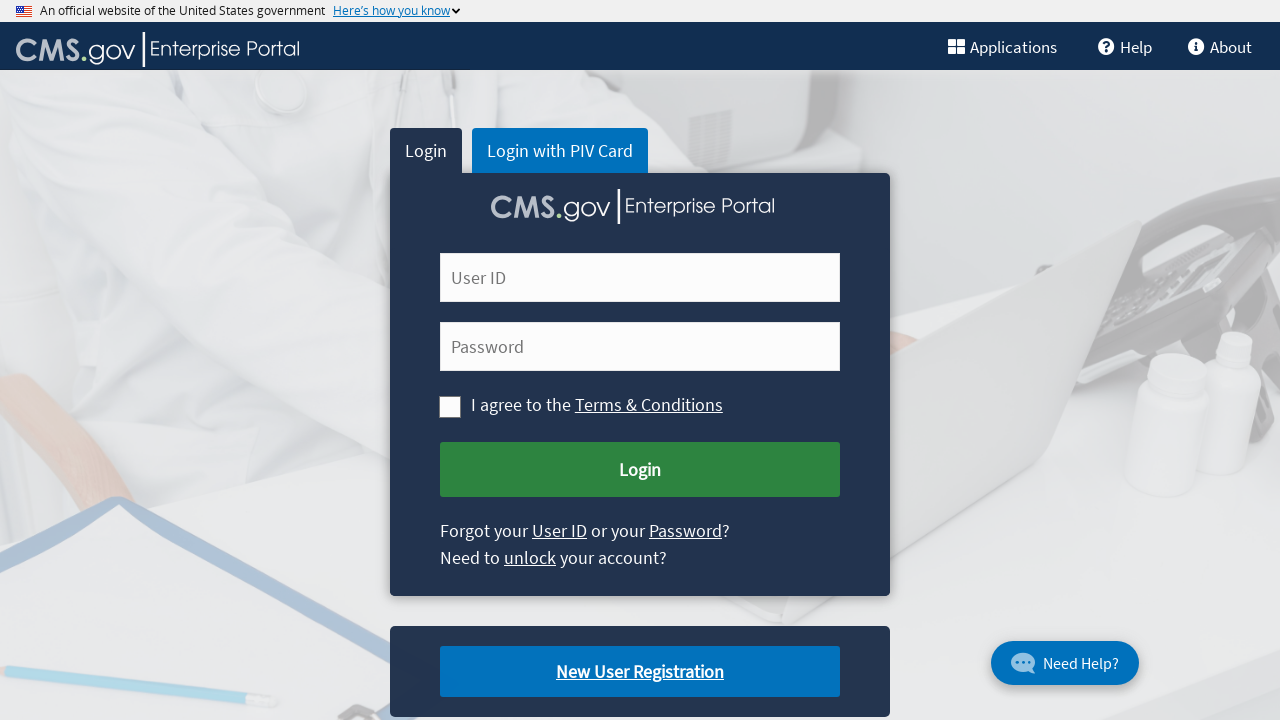

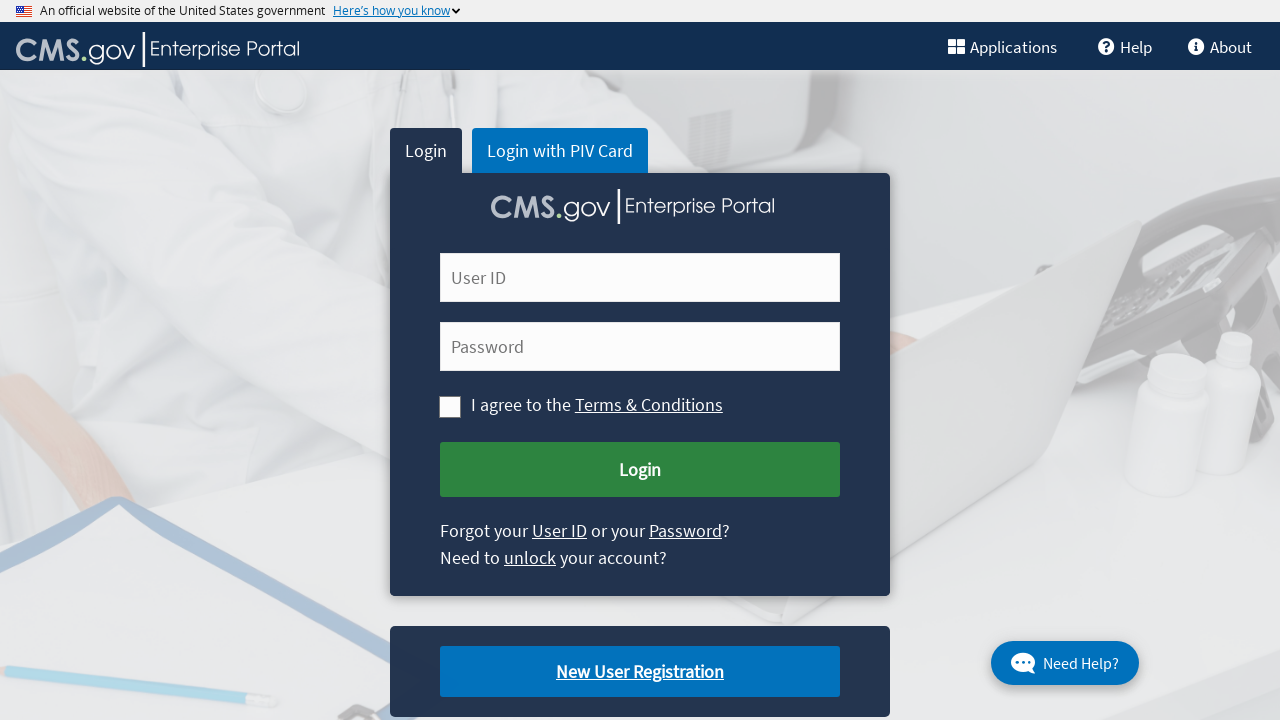